Tests dropdown functionality by selecting options using different methods: by index, by value, and by visible text from a currency dropdown

Starting URL: https://rahulshettyacademy.com/dropdownsPractise/

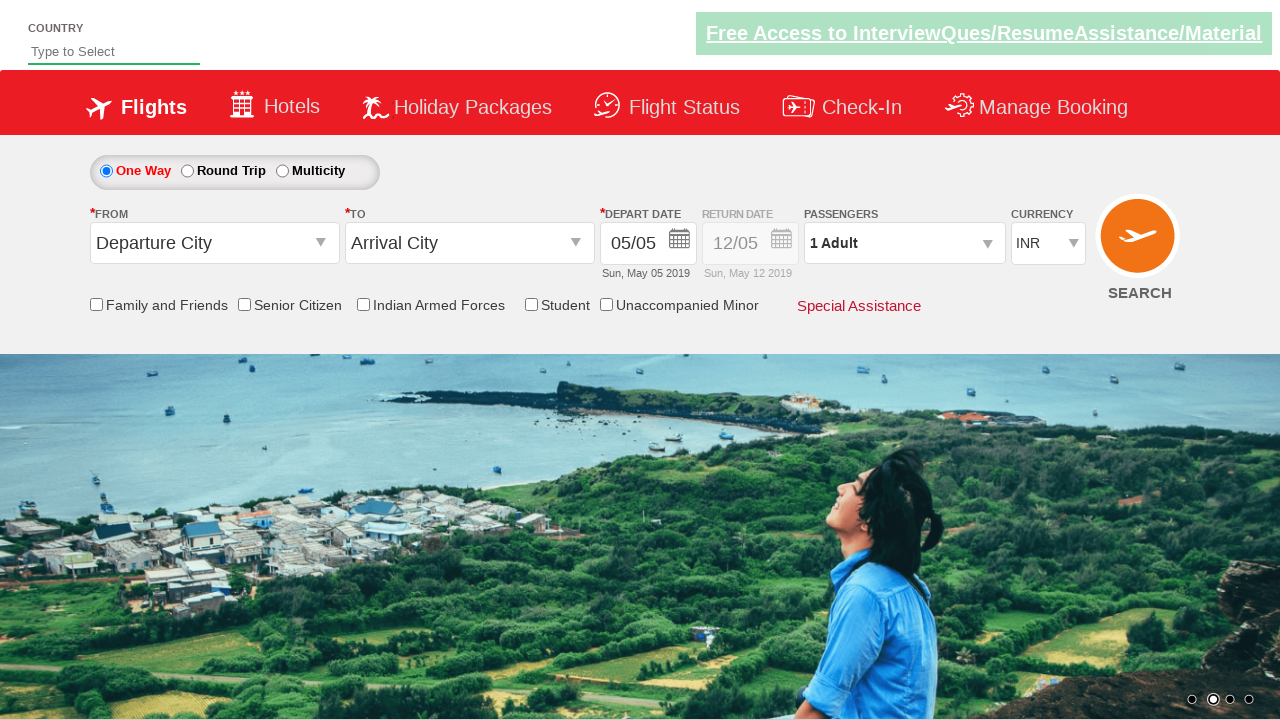

Navigated to dropdown practice page
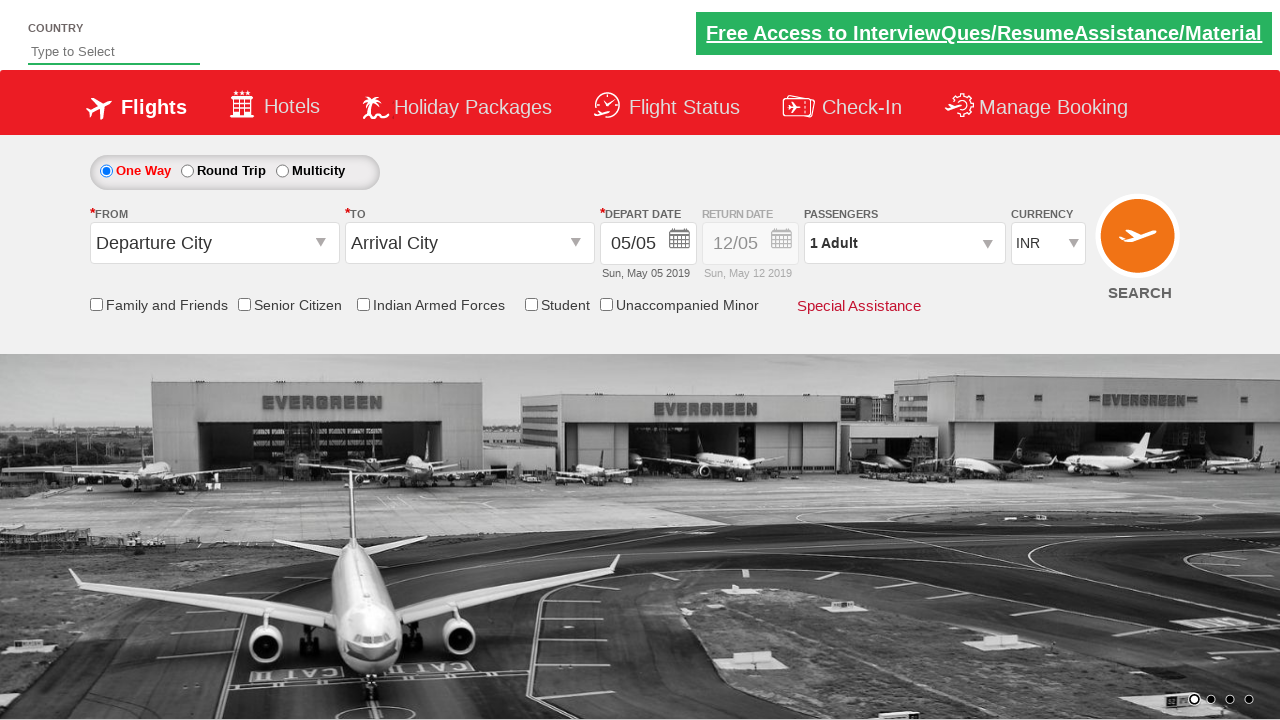

Selected dropdown option by index 1 on #ctl00_mainContent_DropDownListCurrency
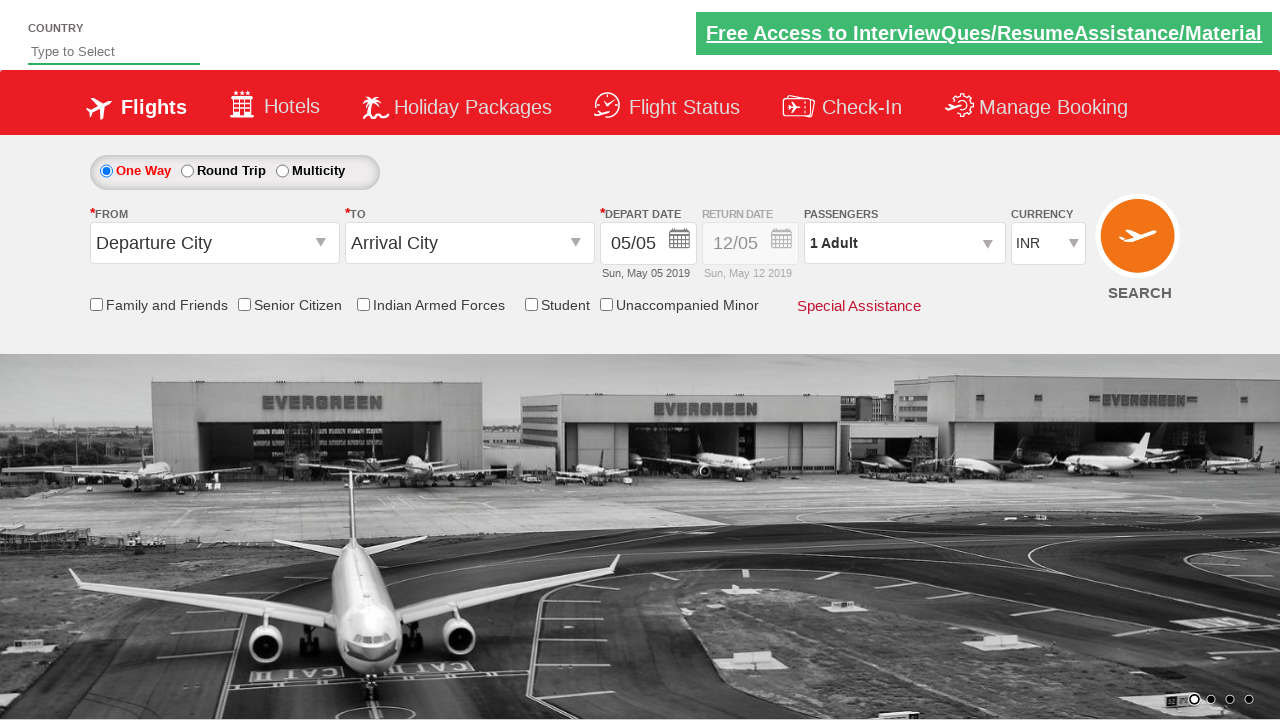

Selected dropdown option by value 'AED' on #ctl00_mainContent_DropDownListCurrency
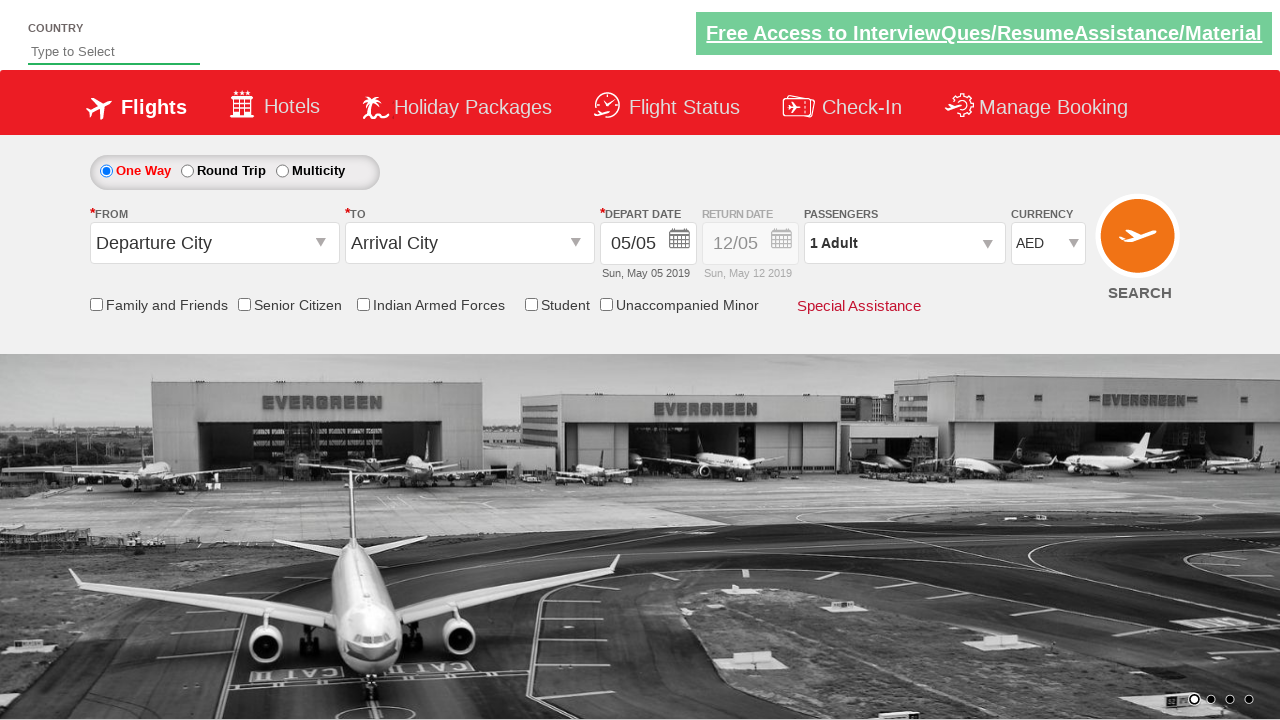

Selected dropdown option by visible text 'USD' on #ctl00_mainContent_DropDownListCurrency
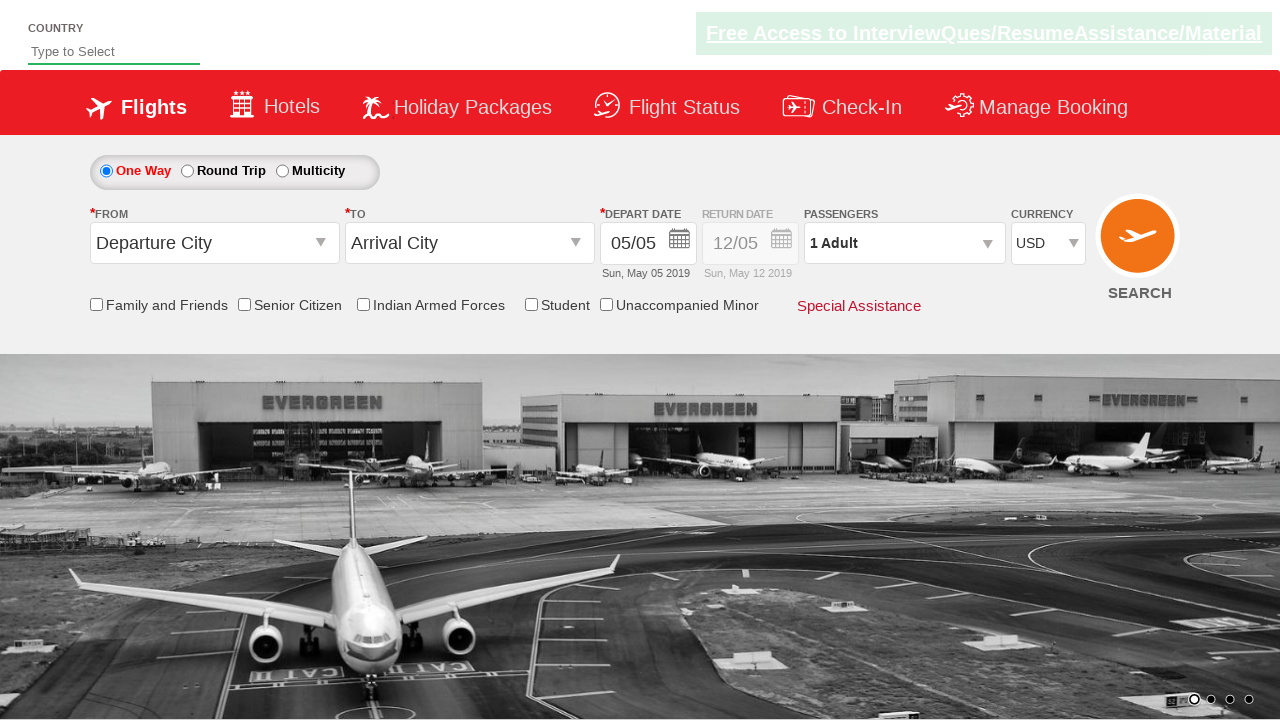

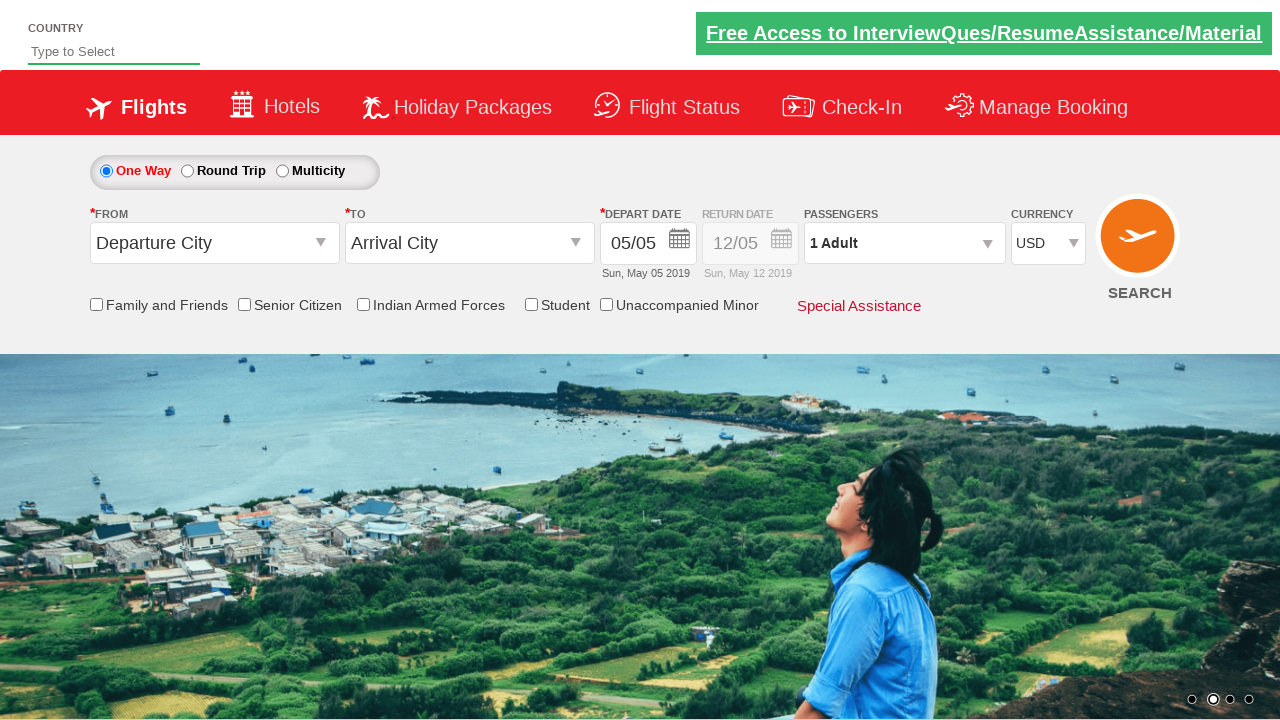